Tests context menu functionality by navigating to the context menu page, right-clicking on a designated area, and handling the resulting alert

Starting URL: https://the-internet.herokuapp.com/

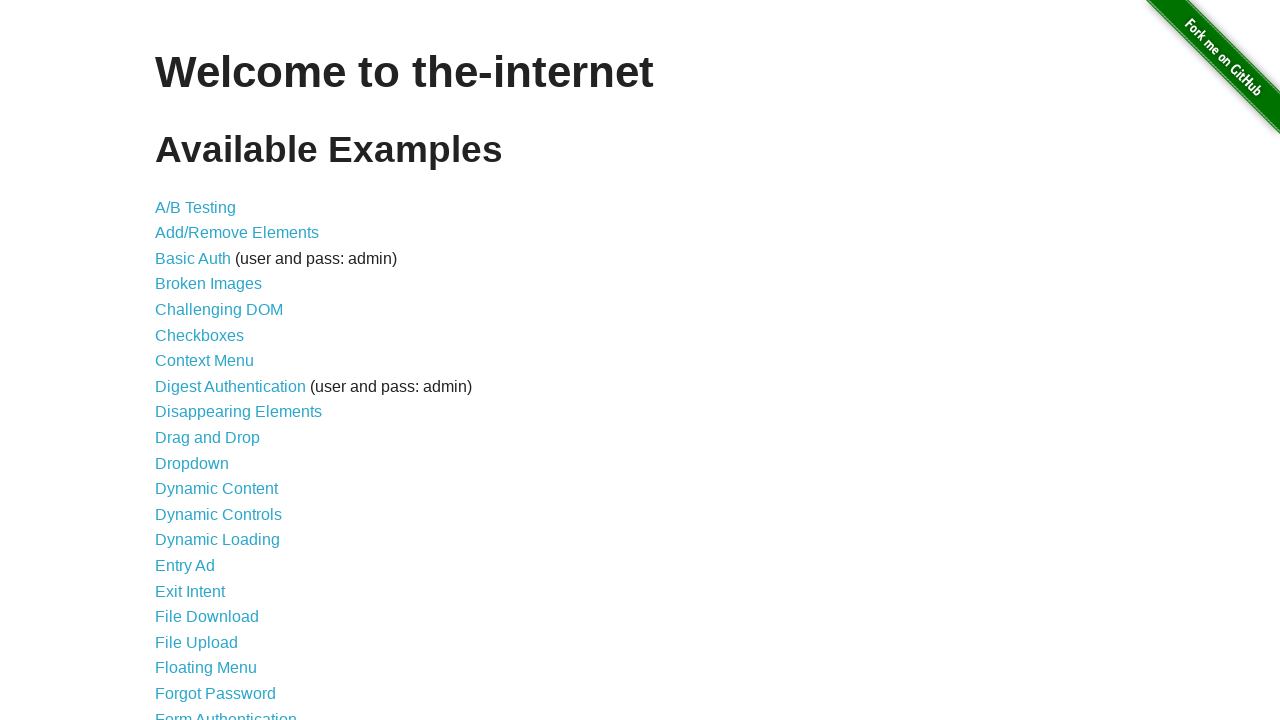

Clicked on Context Menu link at (204, 361) on xpath=//a[normalize-space()='Context Menu']
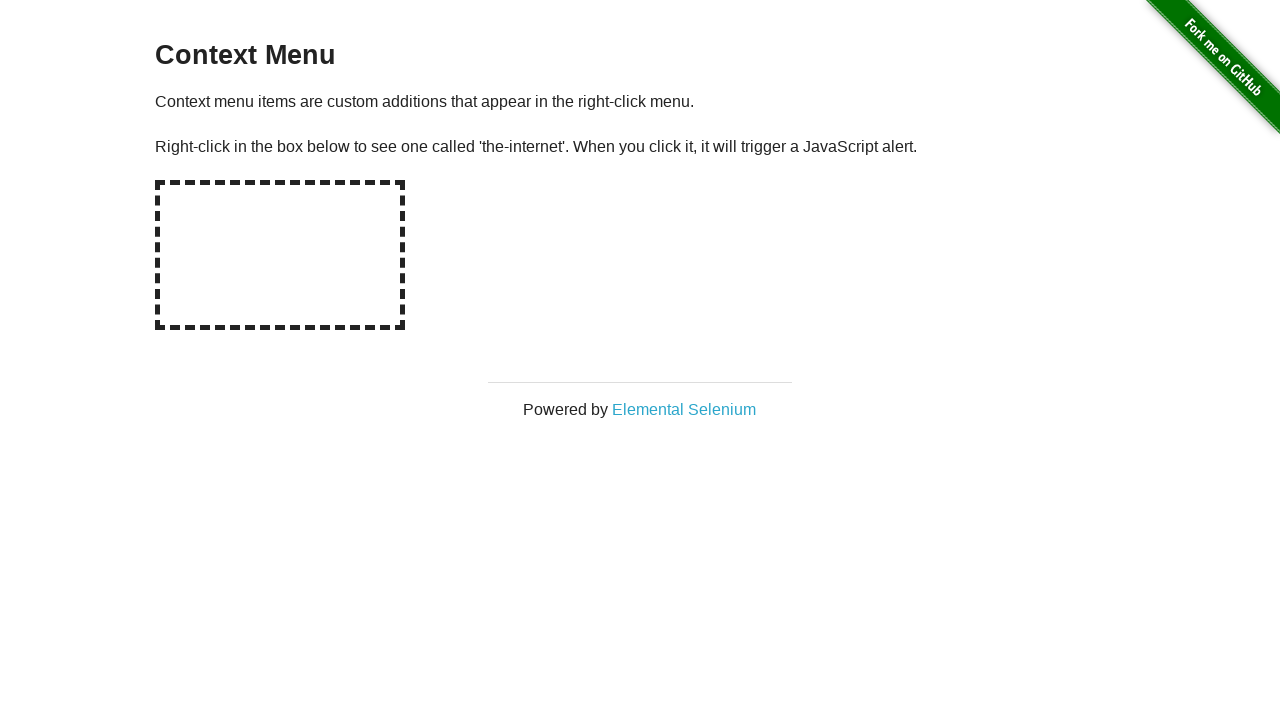

Right-clicked on the hot-spot area at (280, 255) on #hot-spot
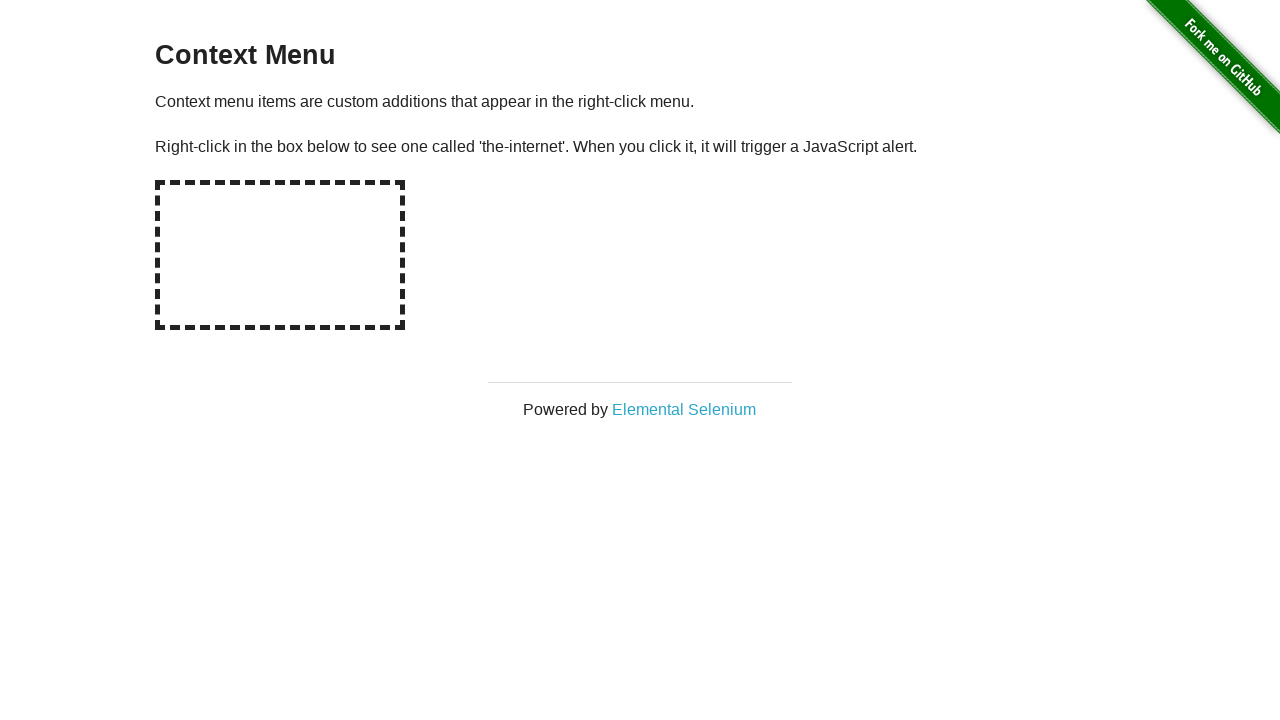

Set up dialog handler to accept alerts
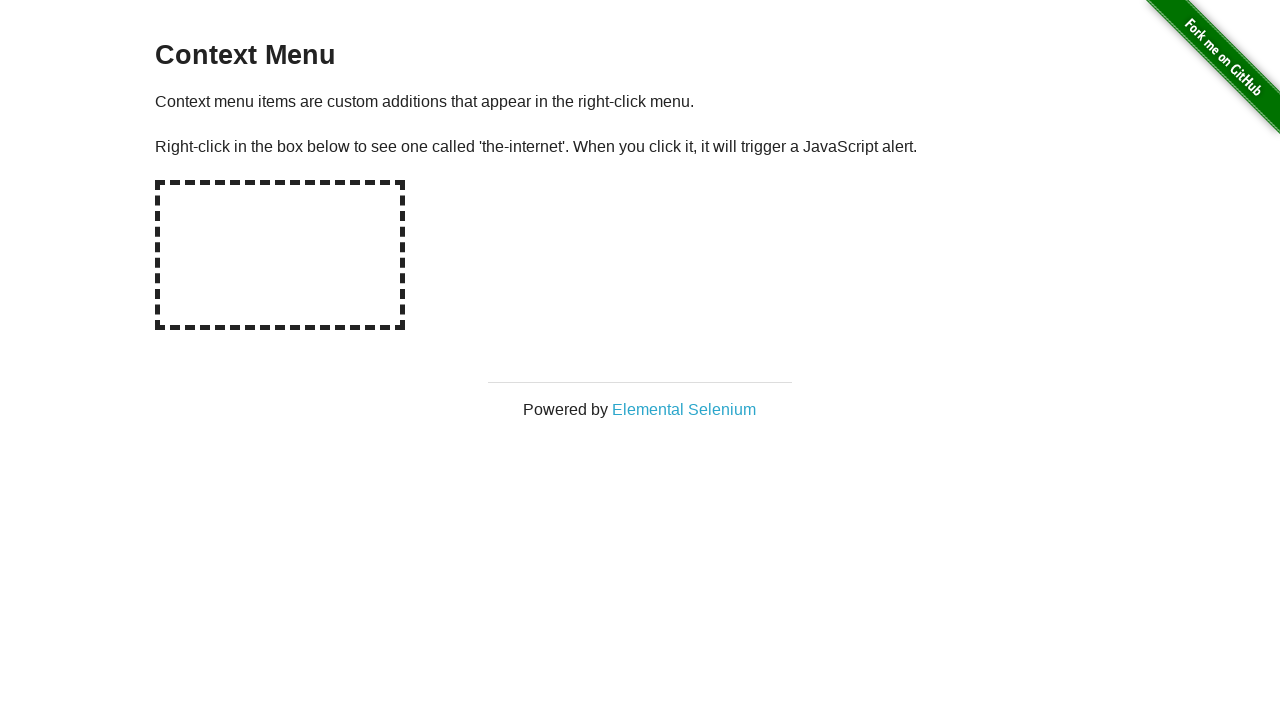

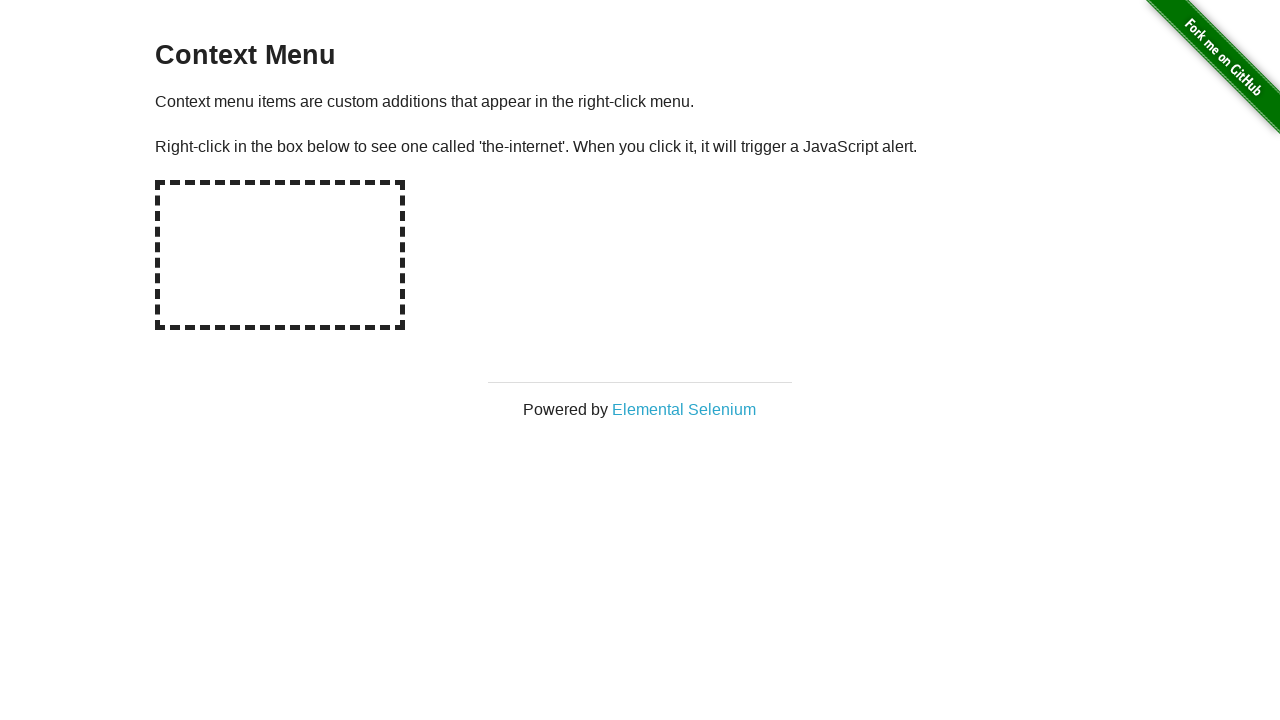